Tests right-click context menu interaction on the RPA link element, navigating through the context menu options using keyboard and selecting an option (likely to open in new tab)

Starting URL: http://greenstech.in/selenium-course-content.html

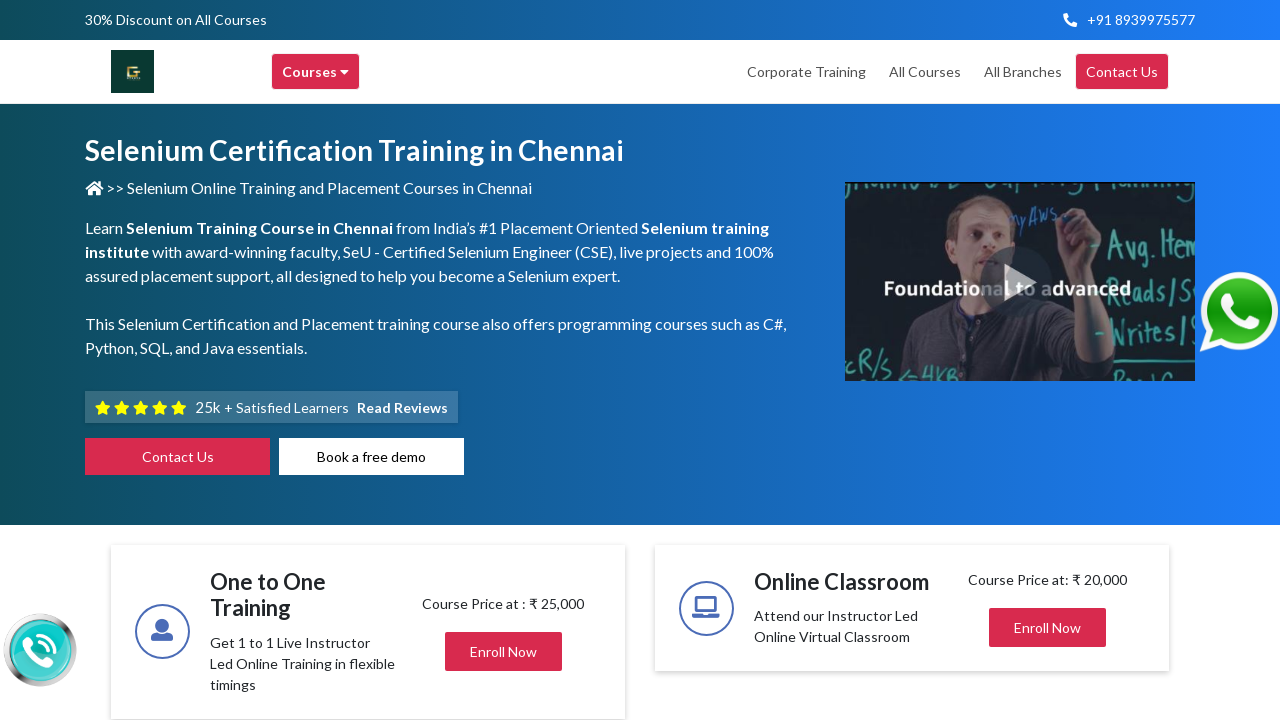

Set viewport size to 1920x1080
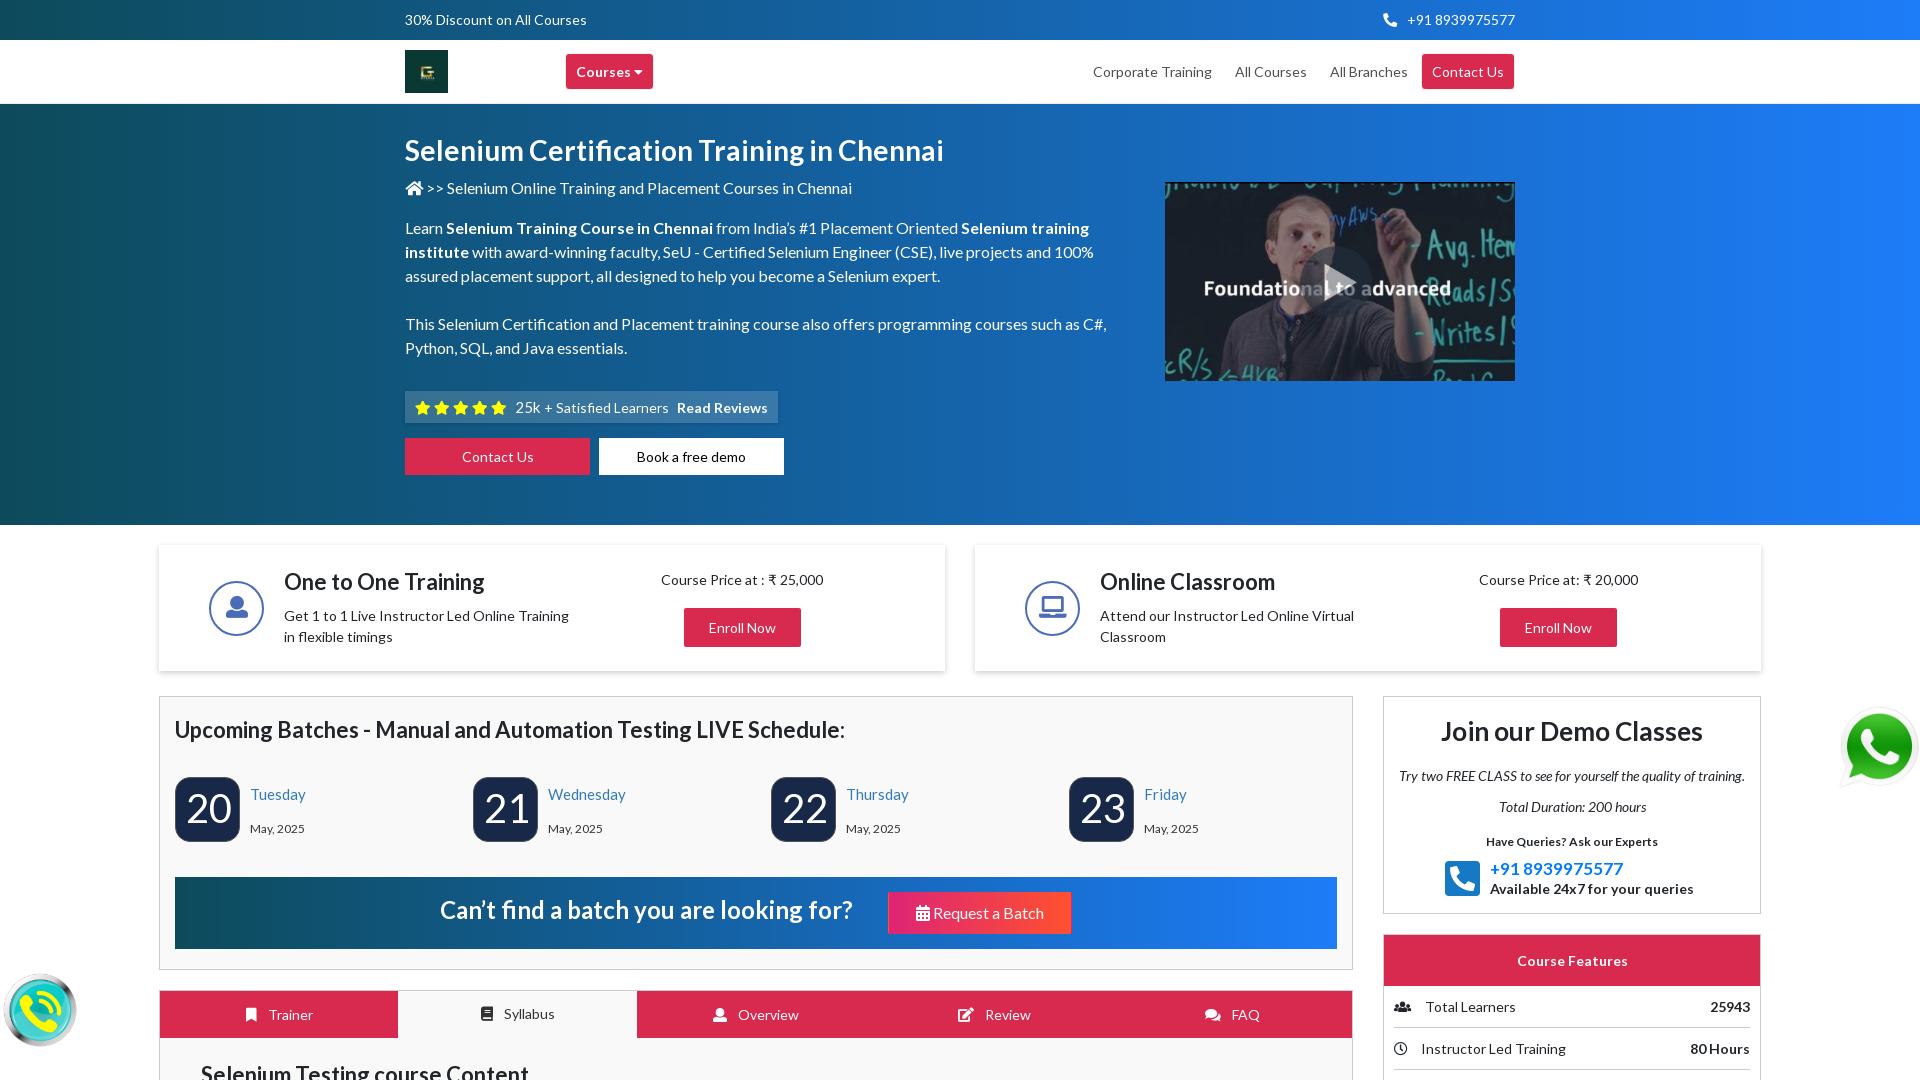

Located RPA link element
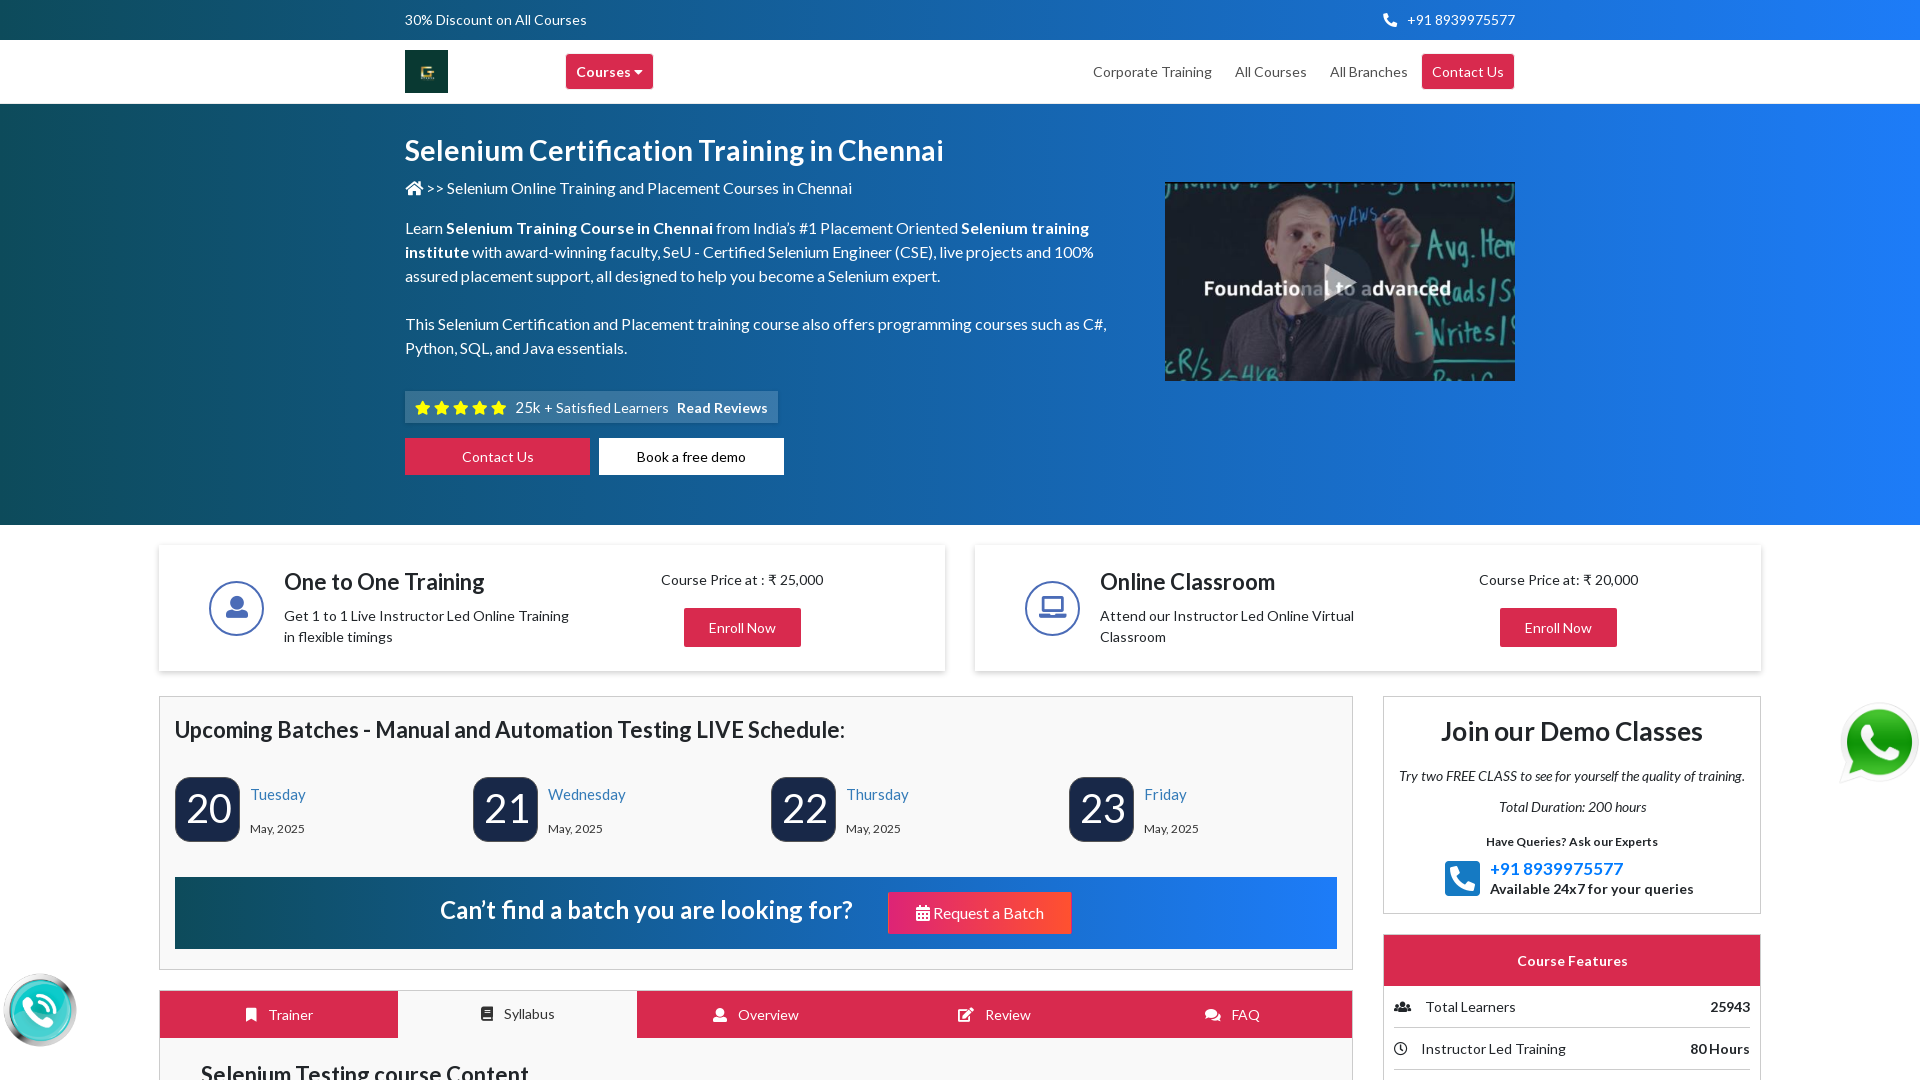

Right-clicked on RPA link to open context menu at (1596, 540) on xpath=//a[text()='RPA']
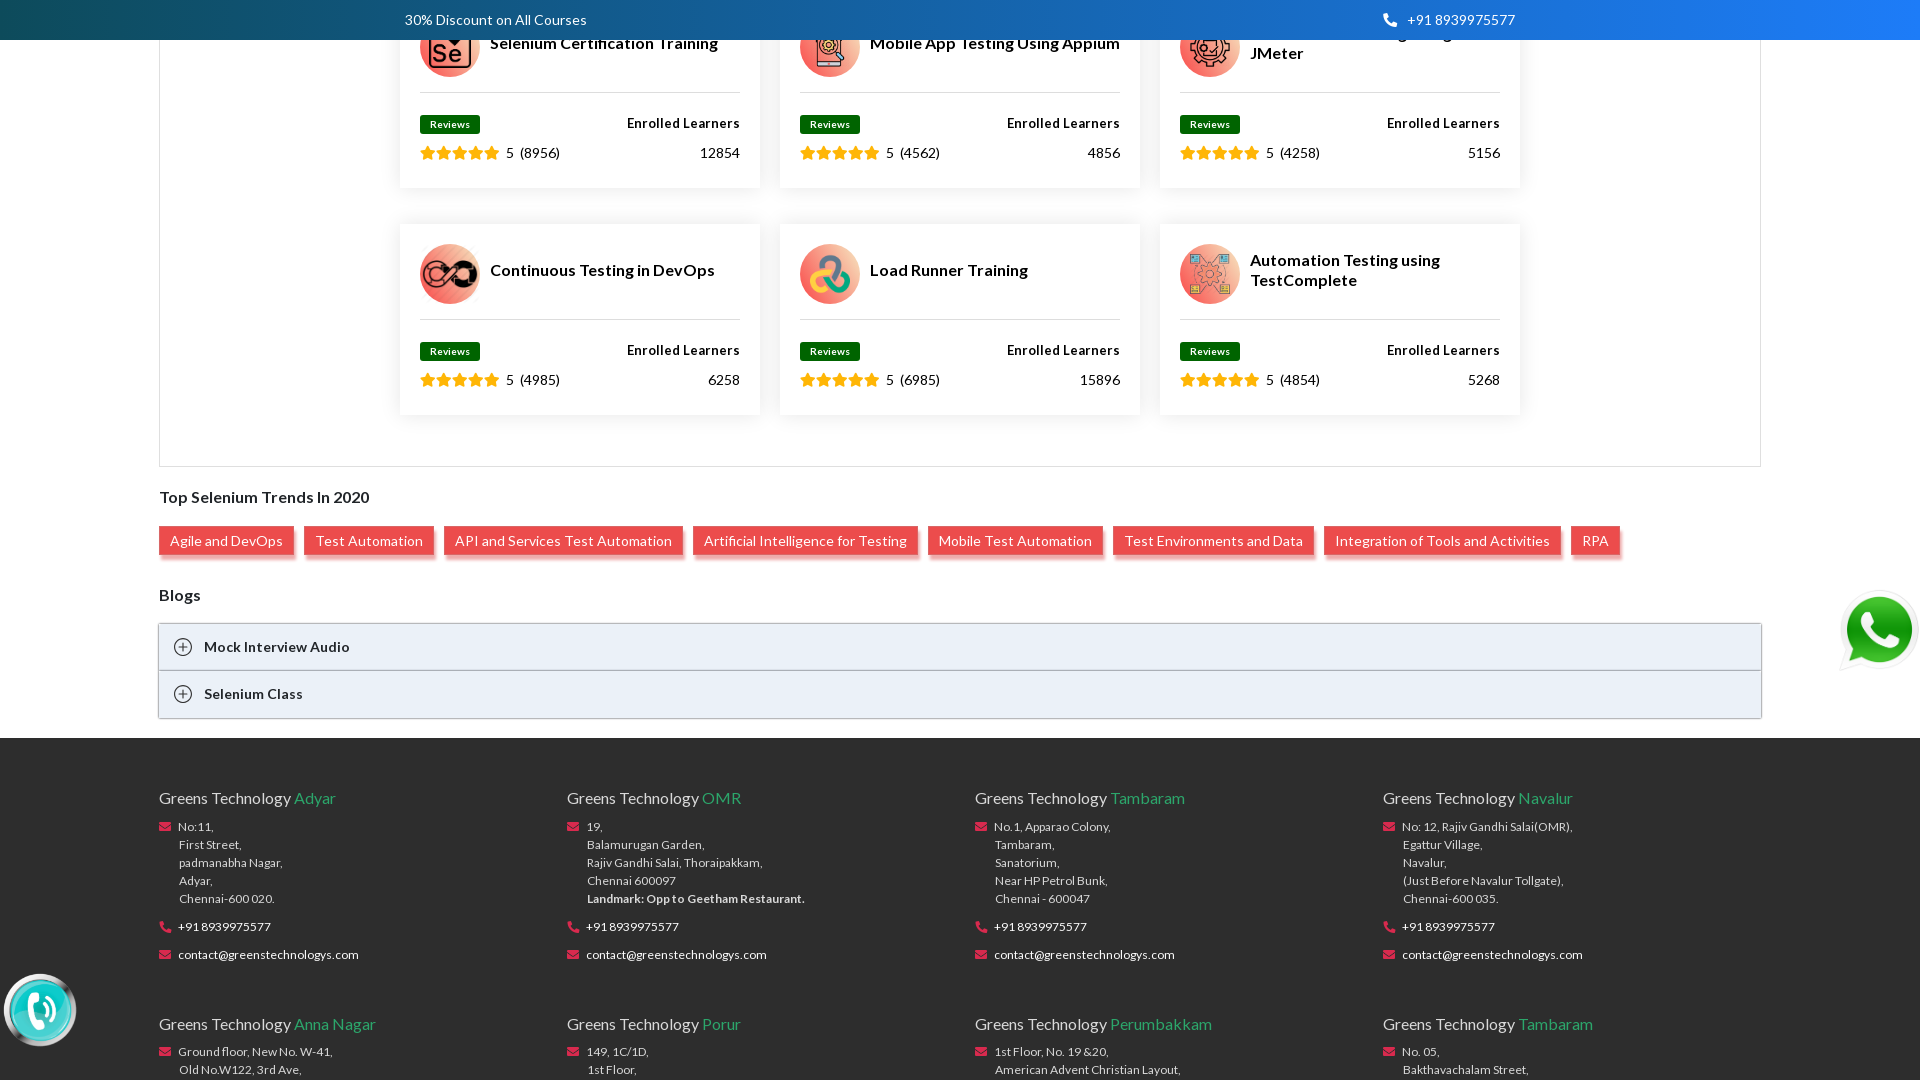

Pressed ArrowDown (1st keystroke)
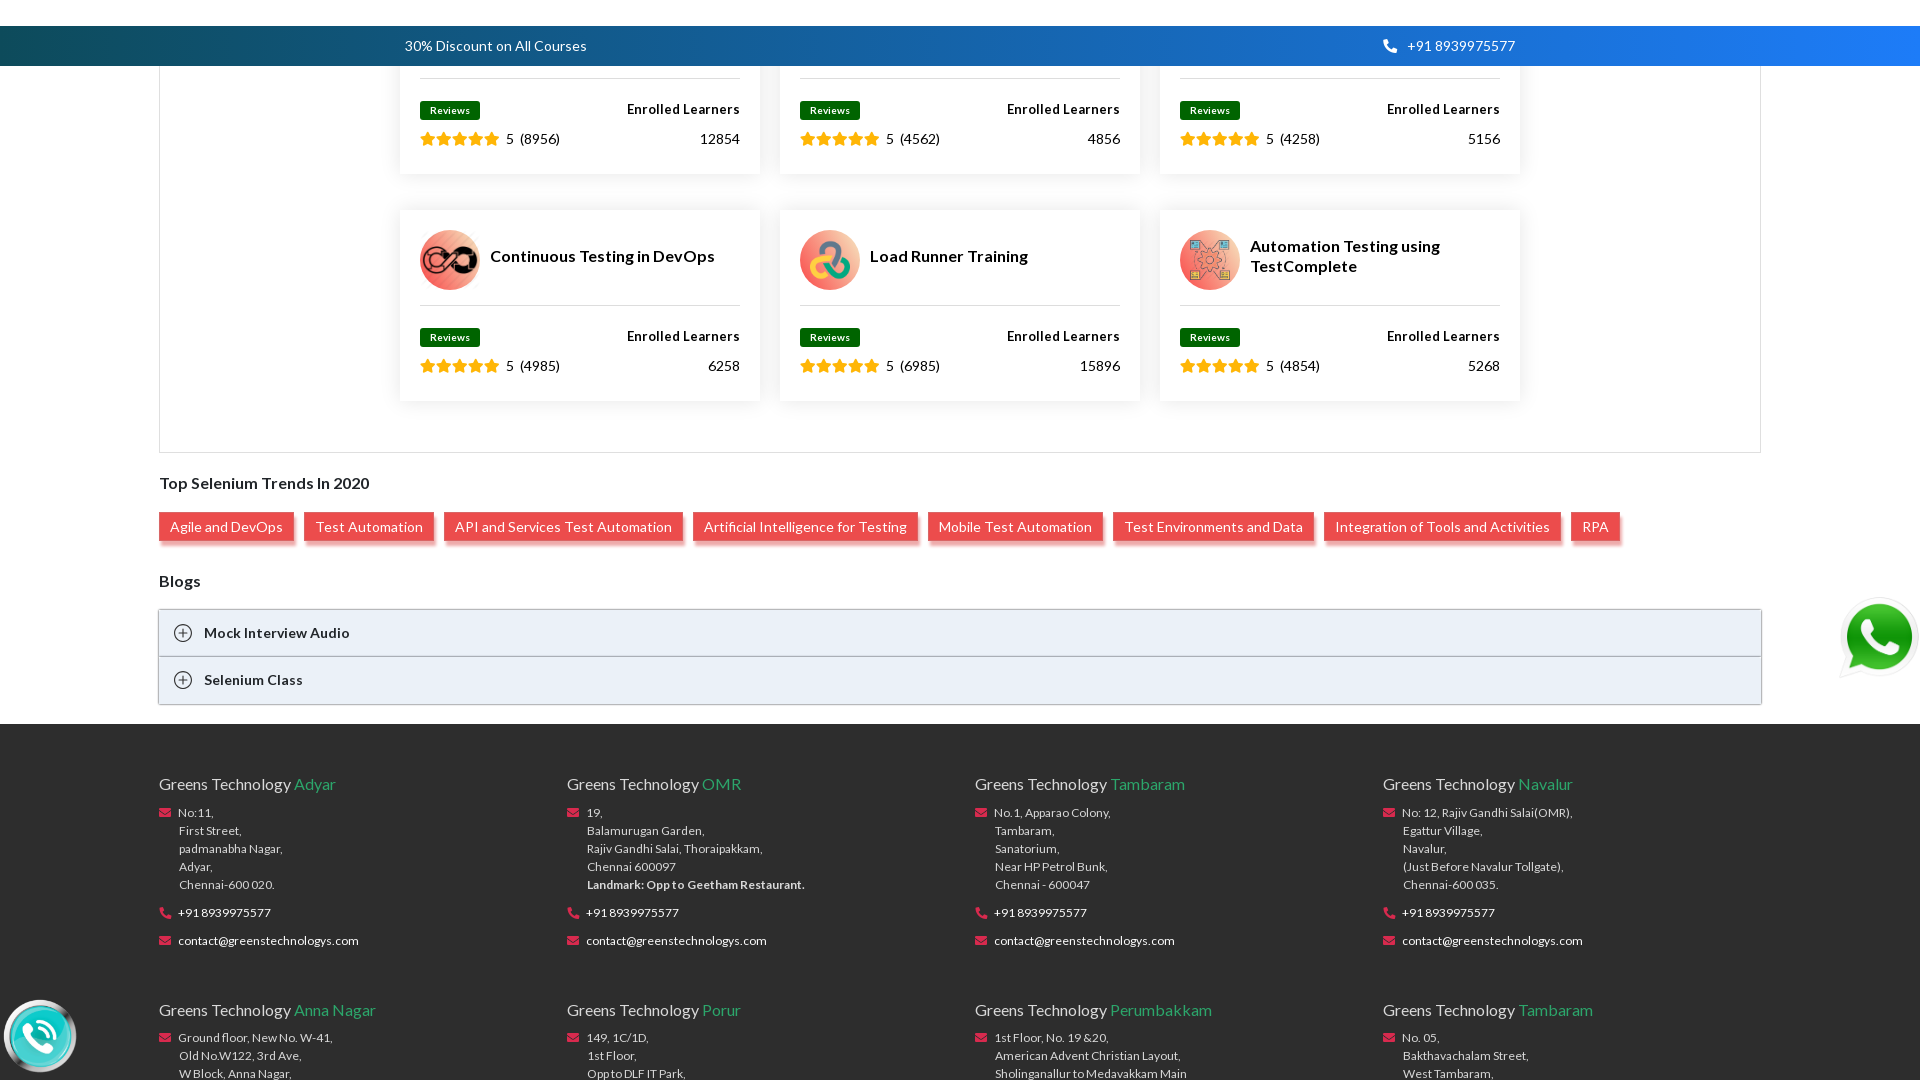

Pressed ArrowDown (2nd keystroke)
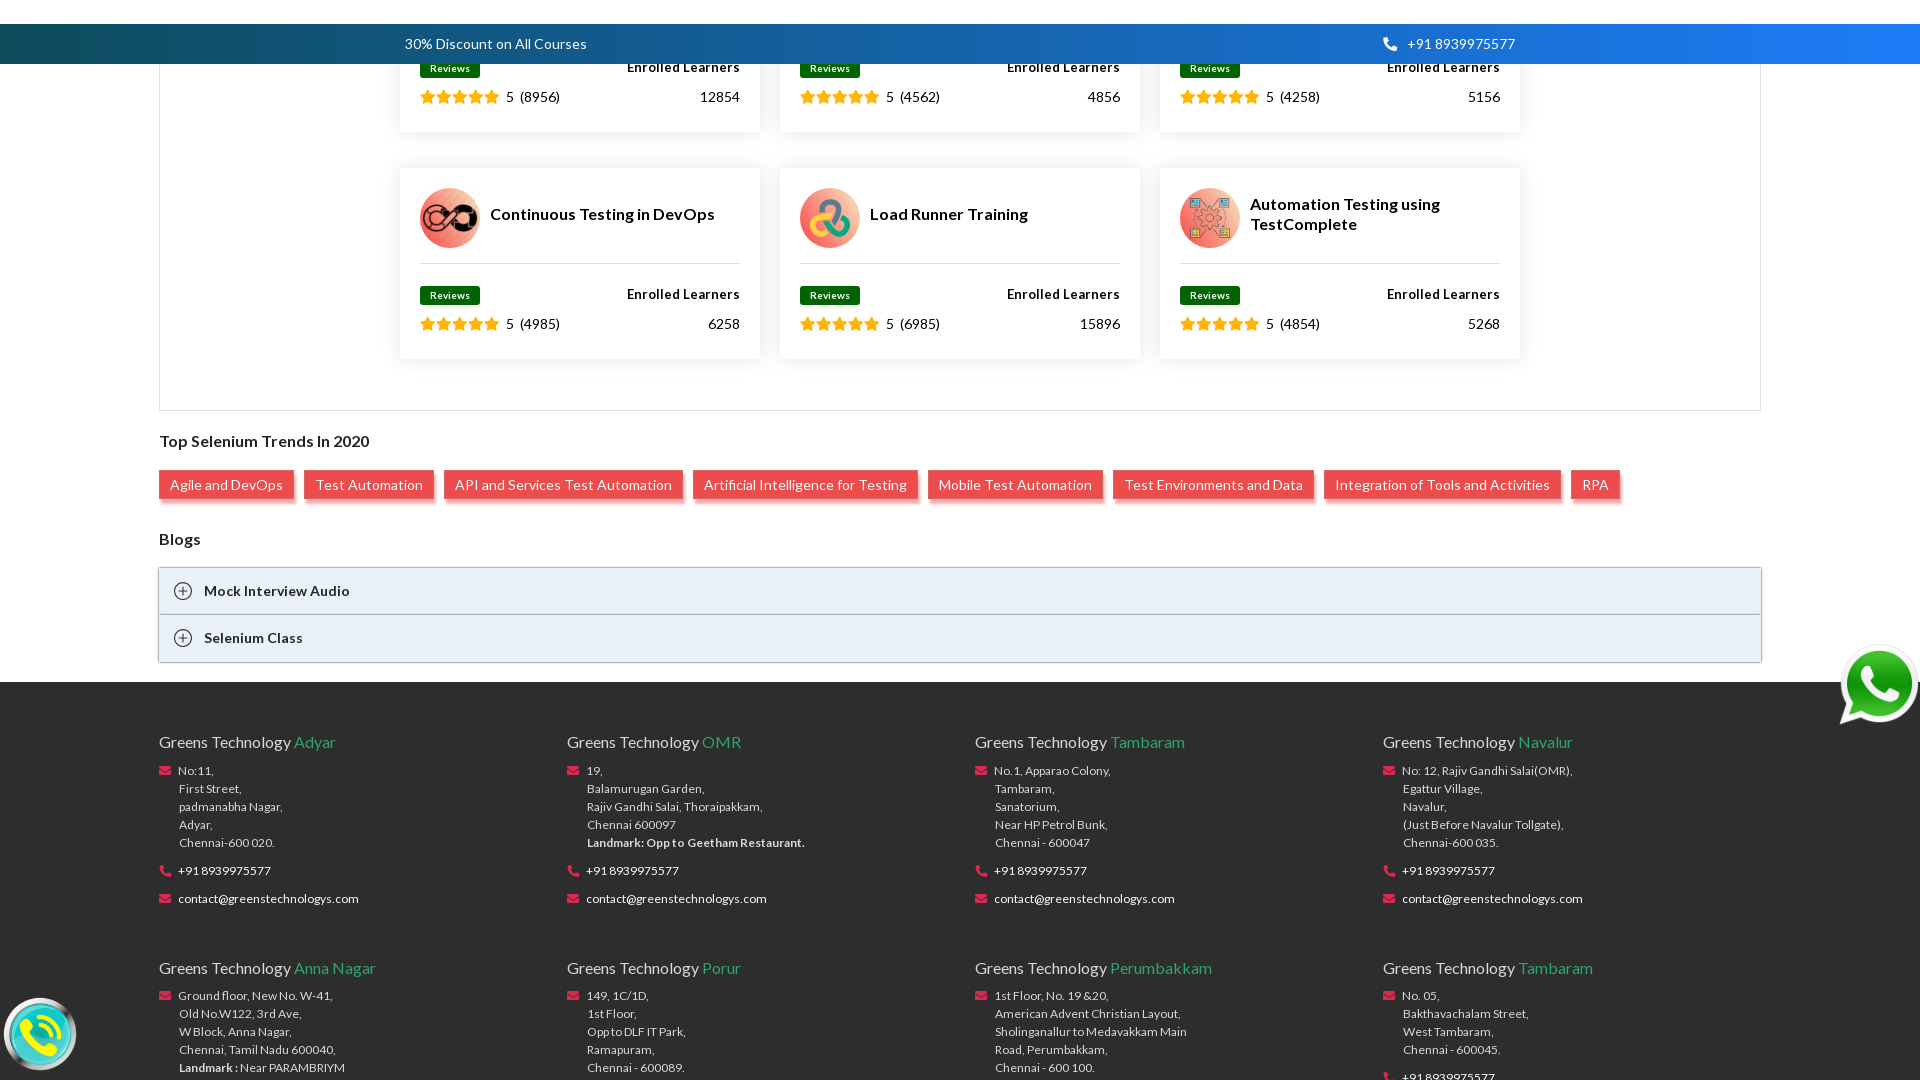

Pressed ArrowDown (3rd keystroke)
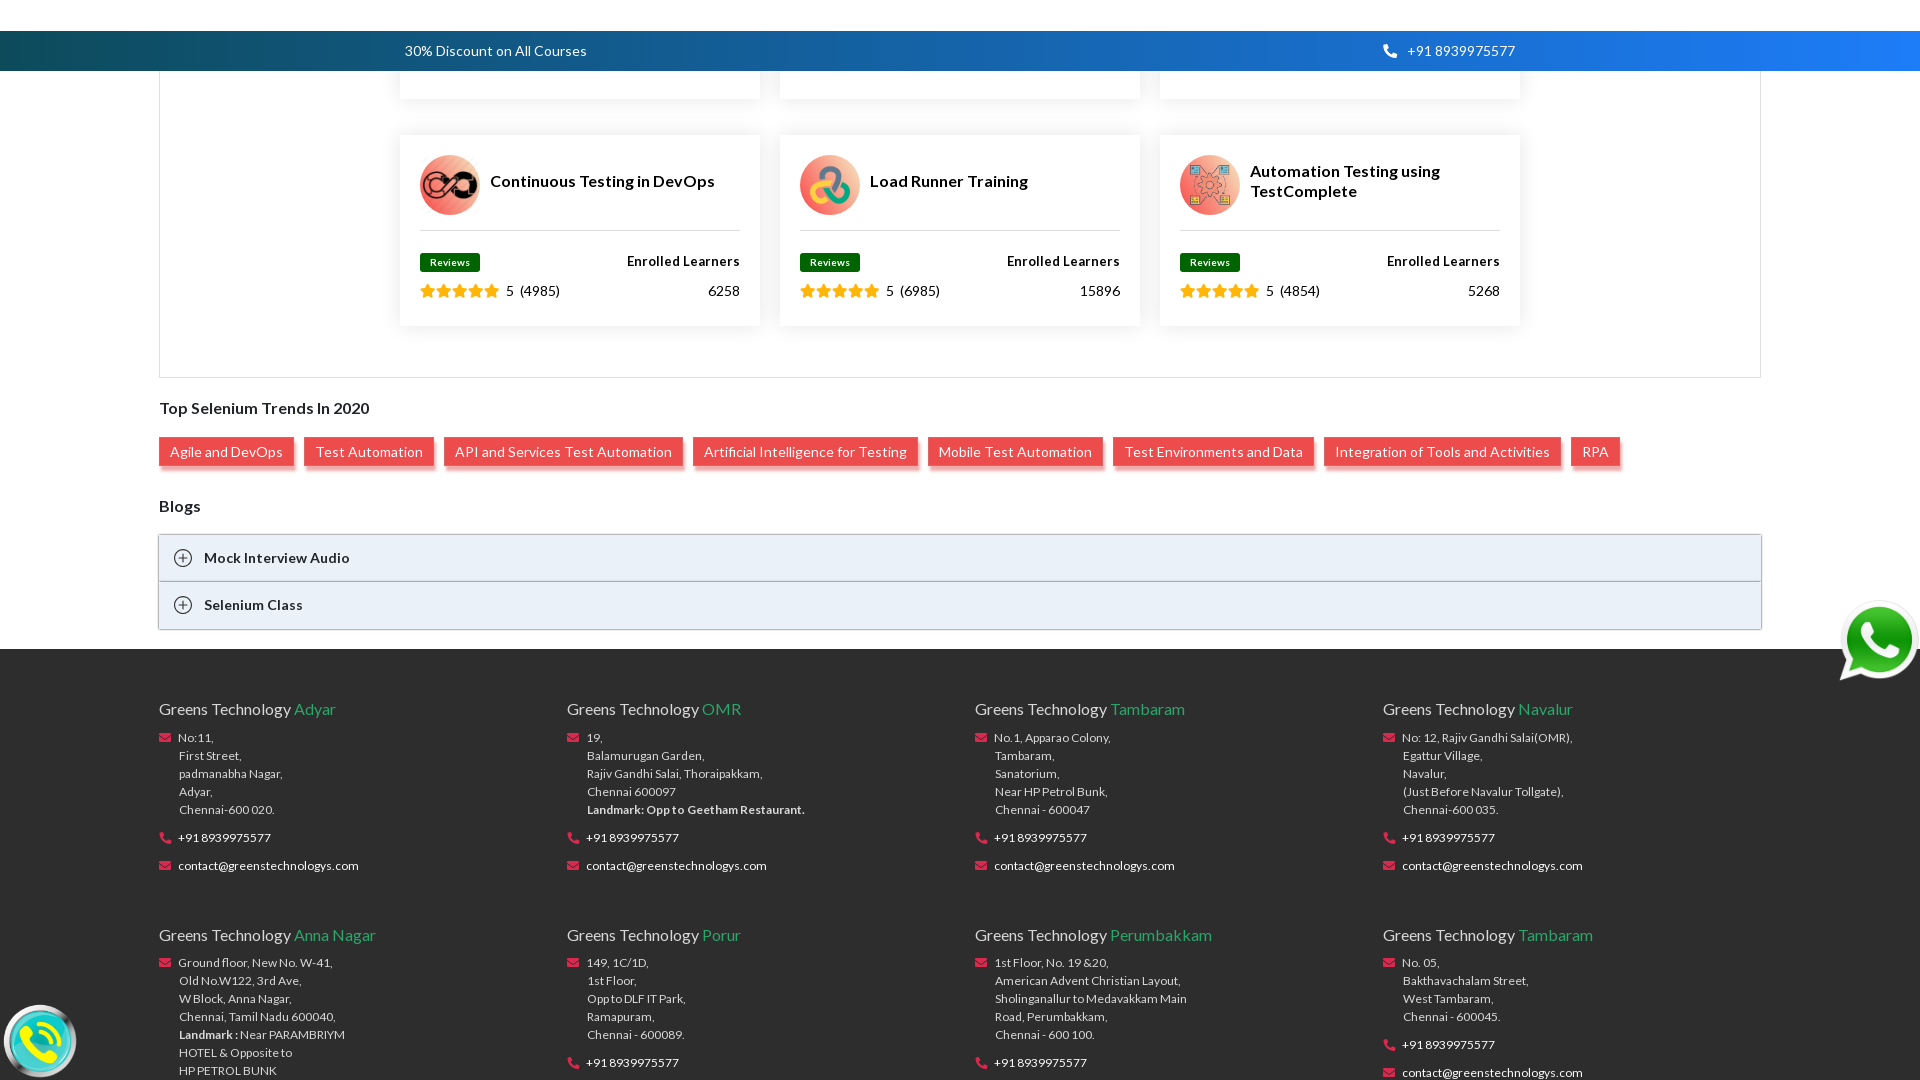

Pressed ArrowDown (4th keystroke)
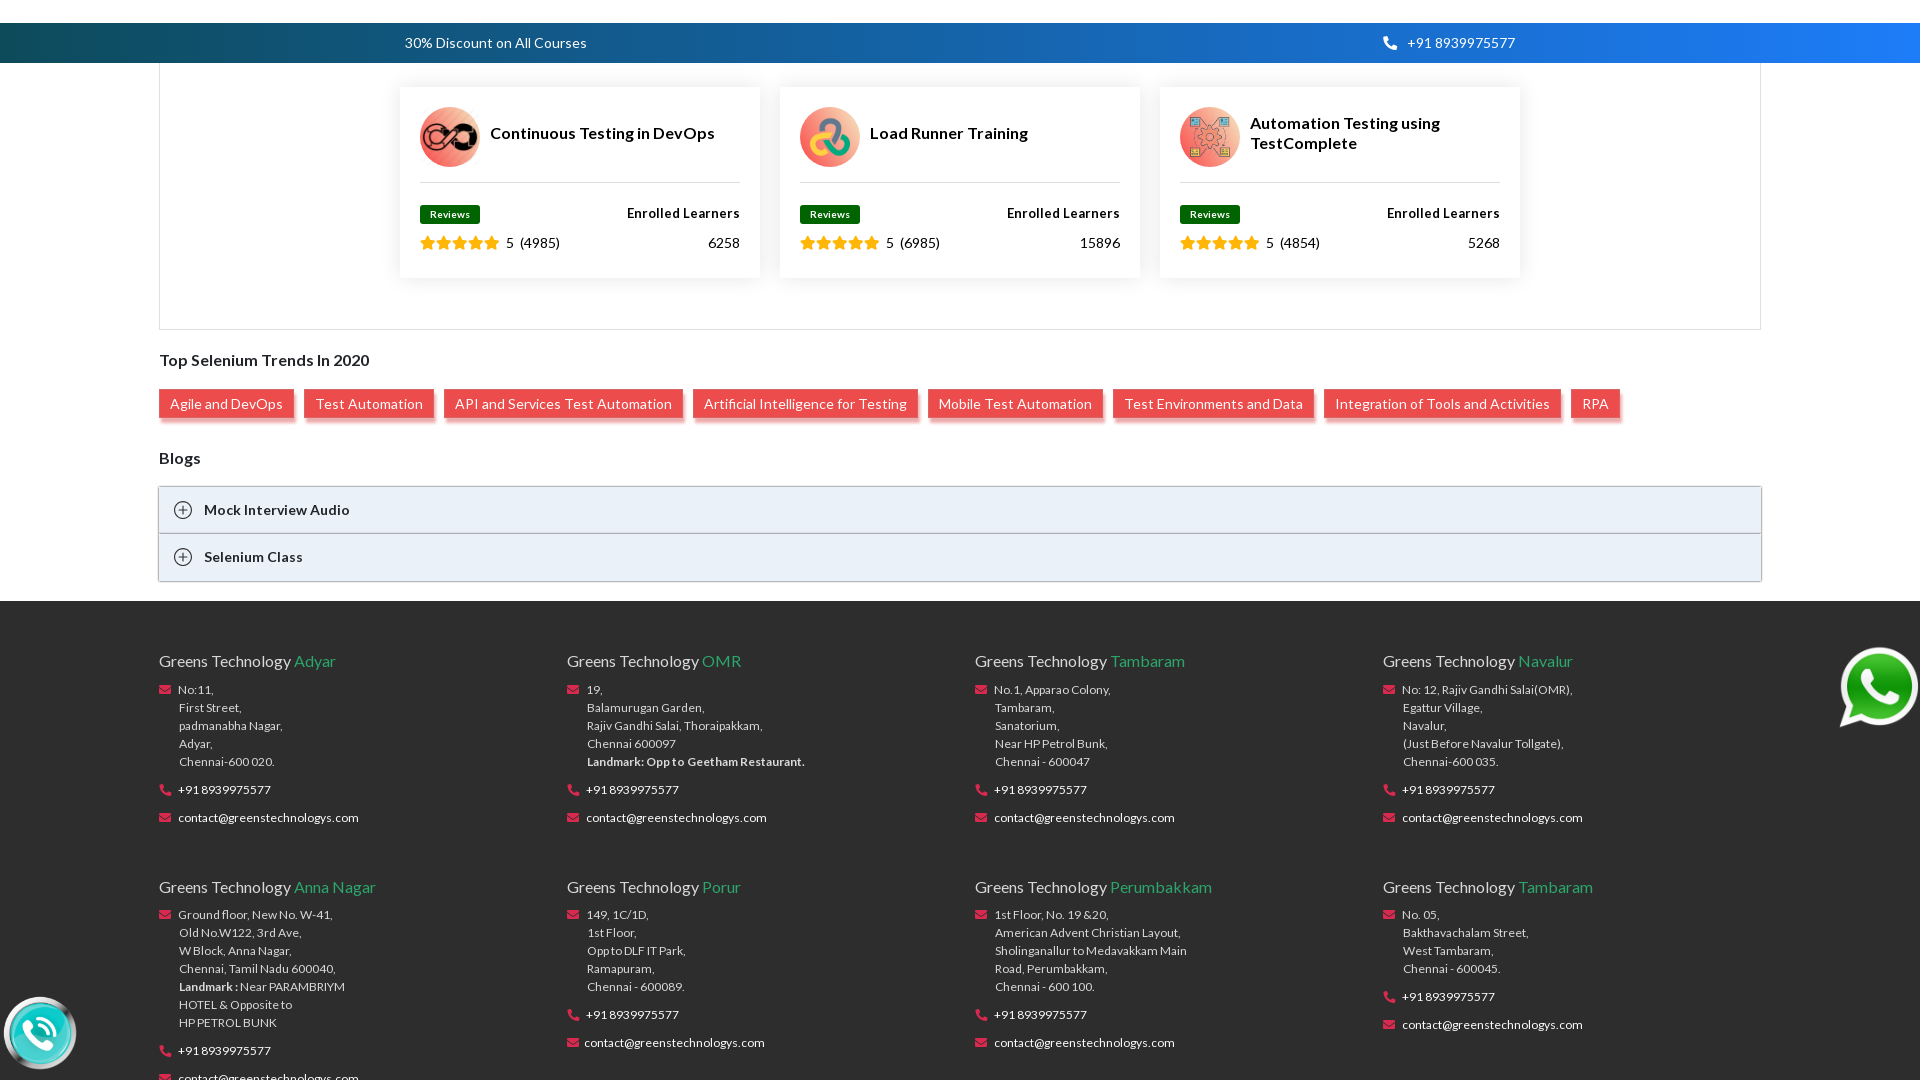

Pressed ArrowDown (5th keystroke)
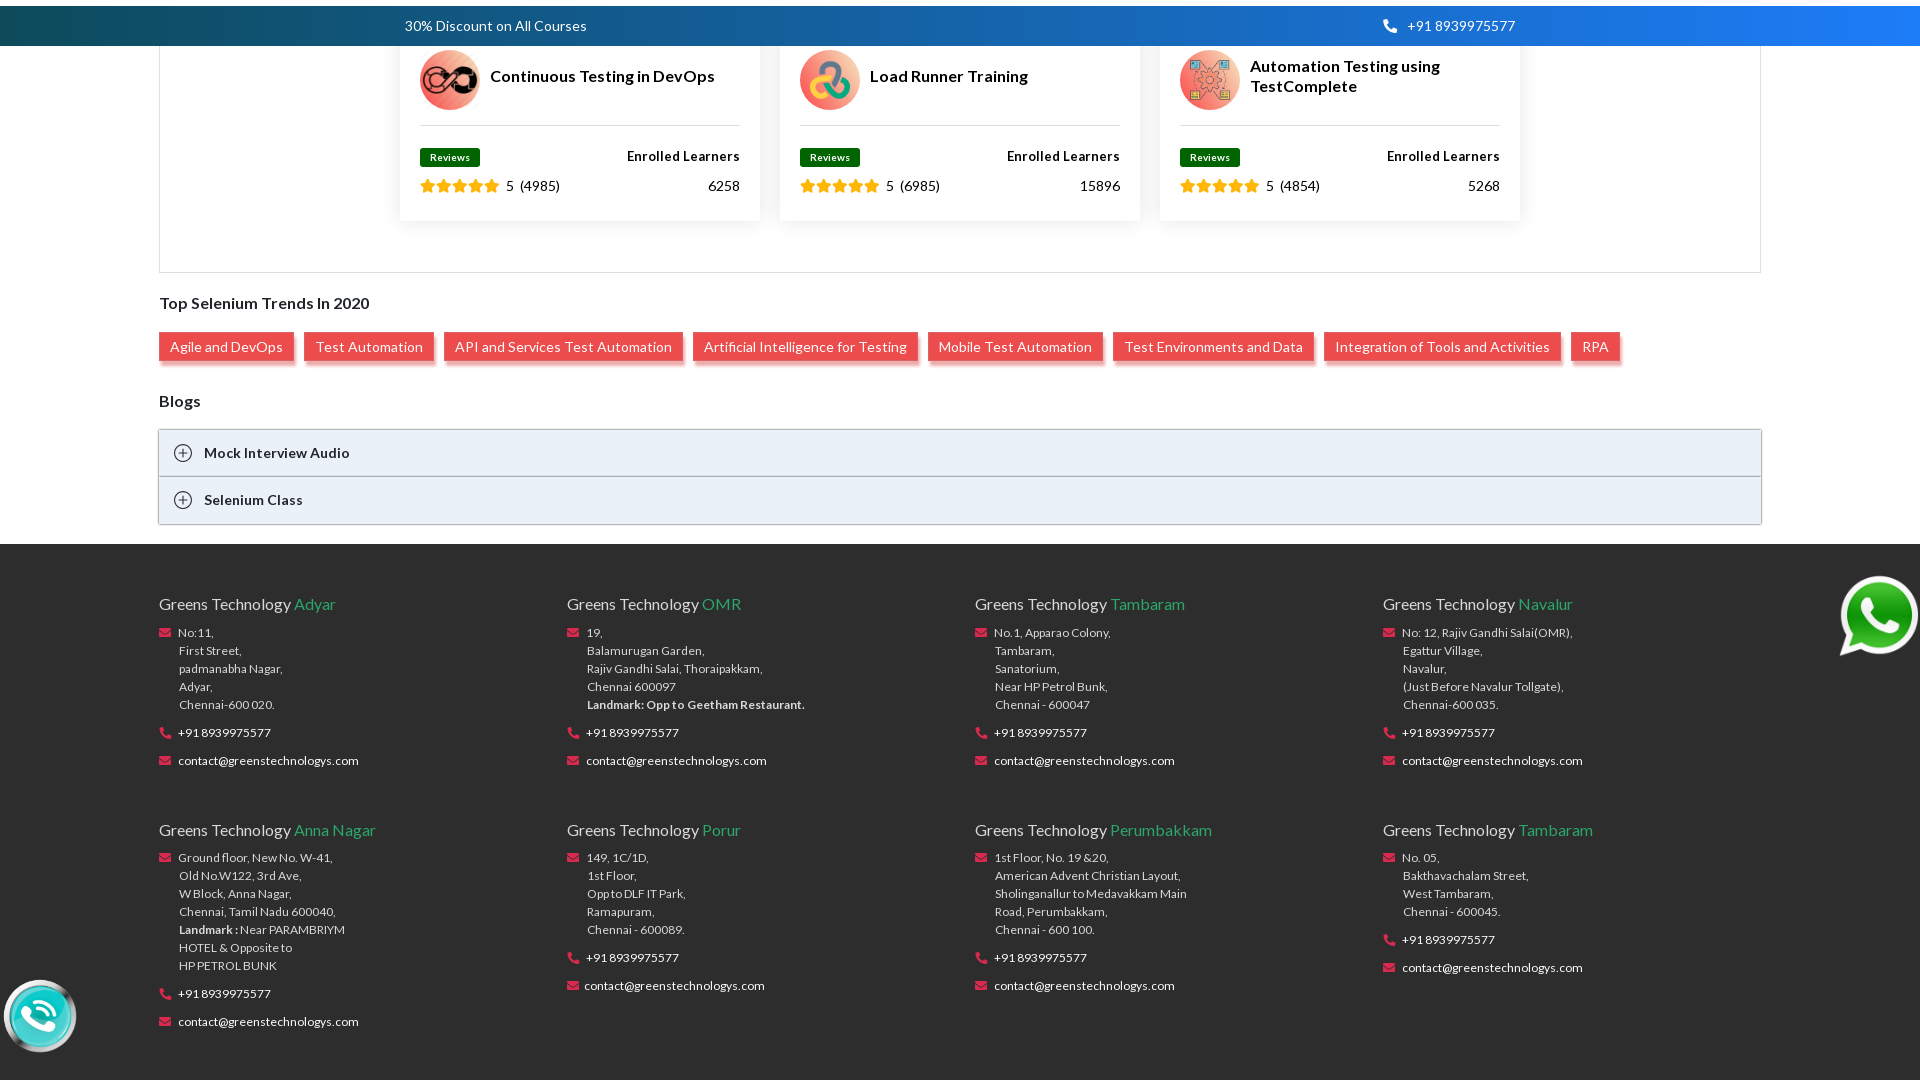

Pressed ArrowDown (6th keystroke)
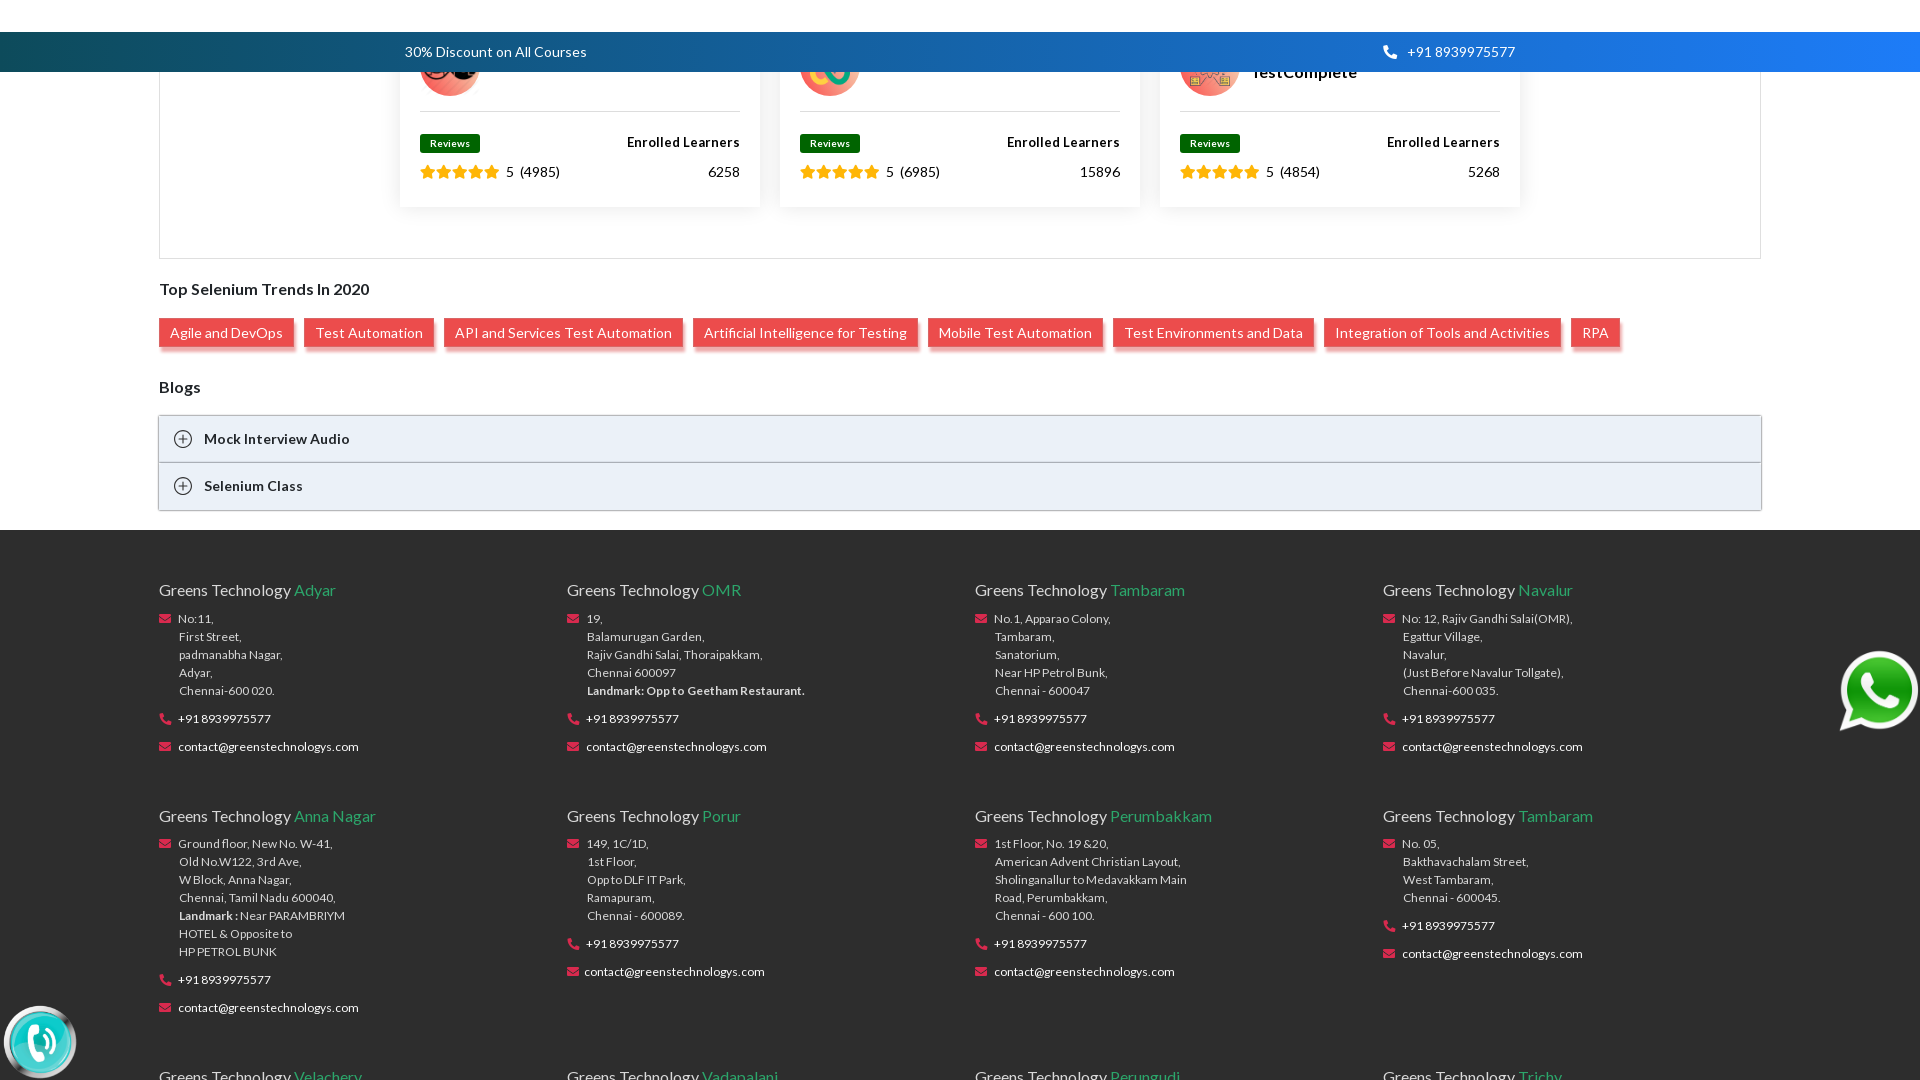

Pressed Enter to select 'Open link in new tab' option
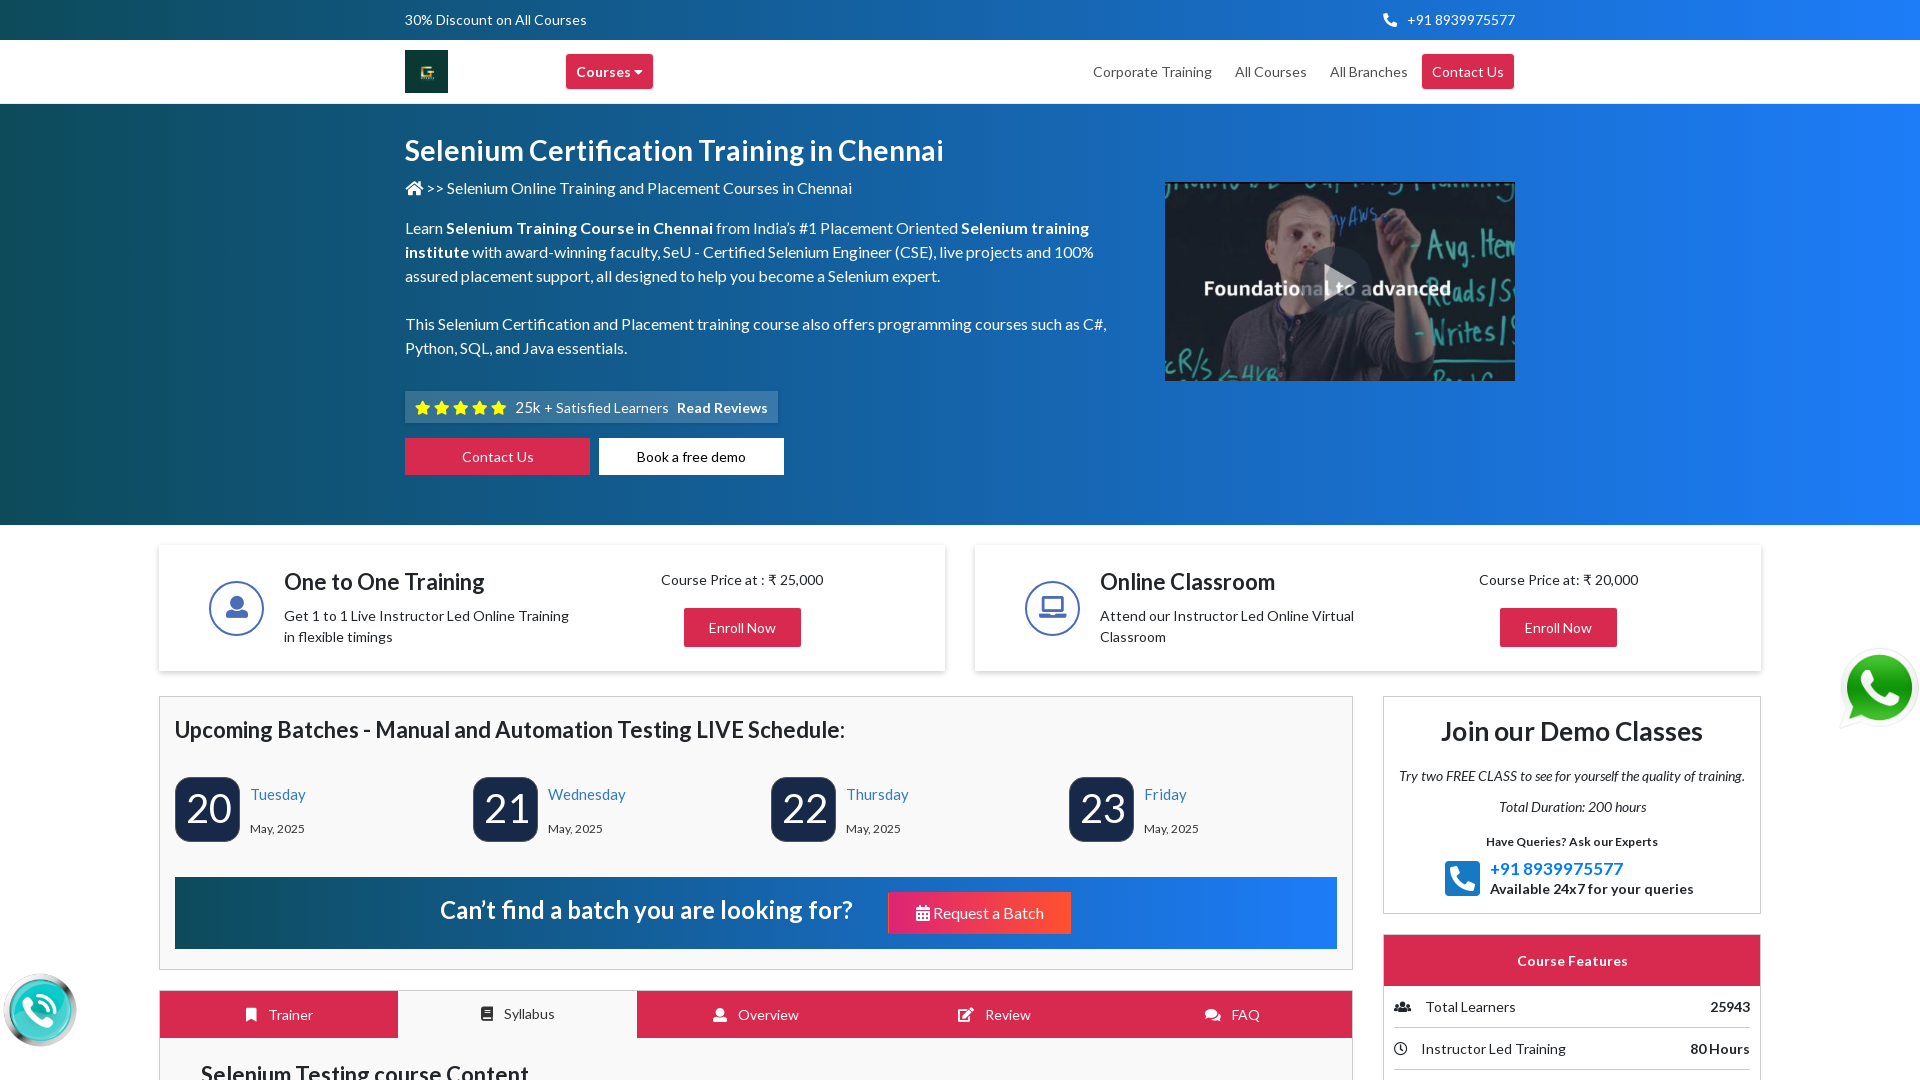

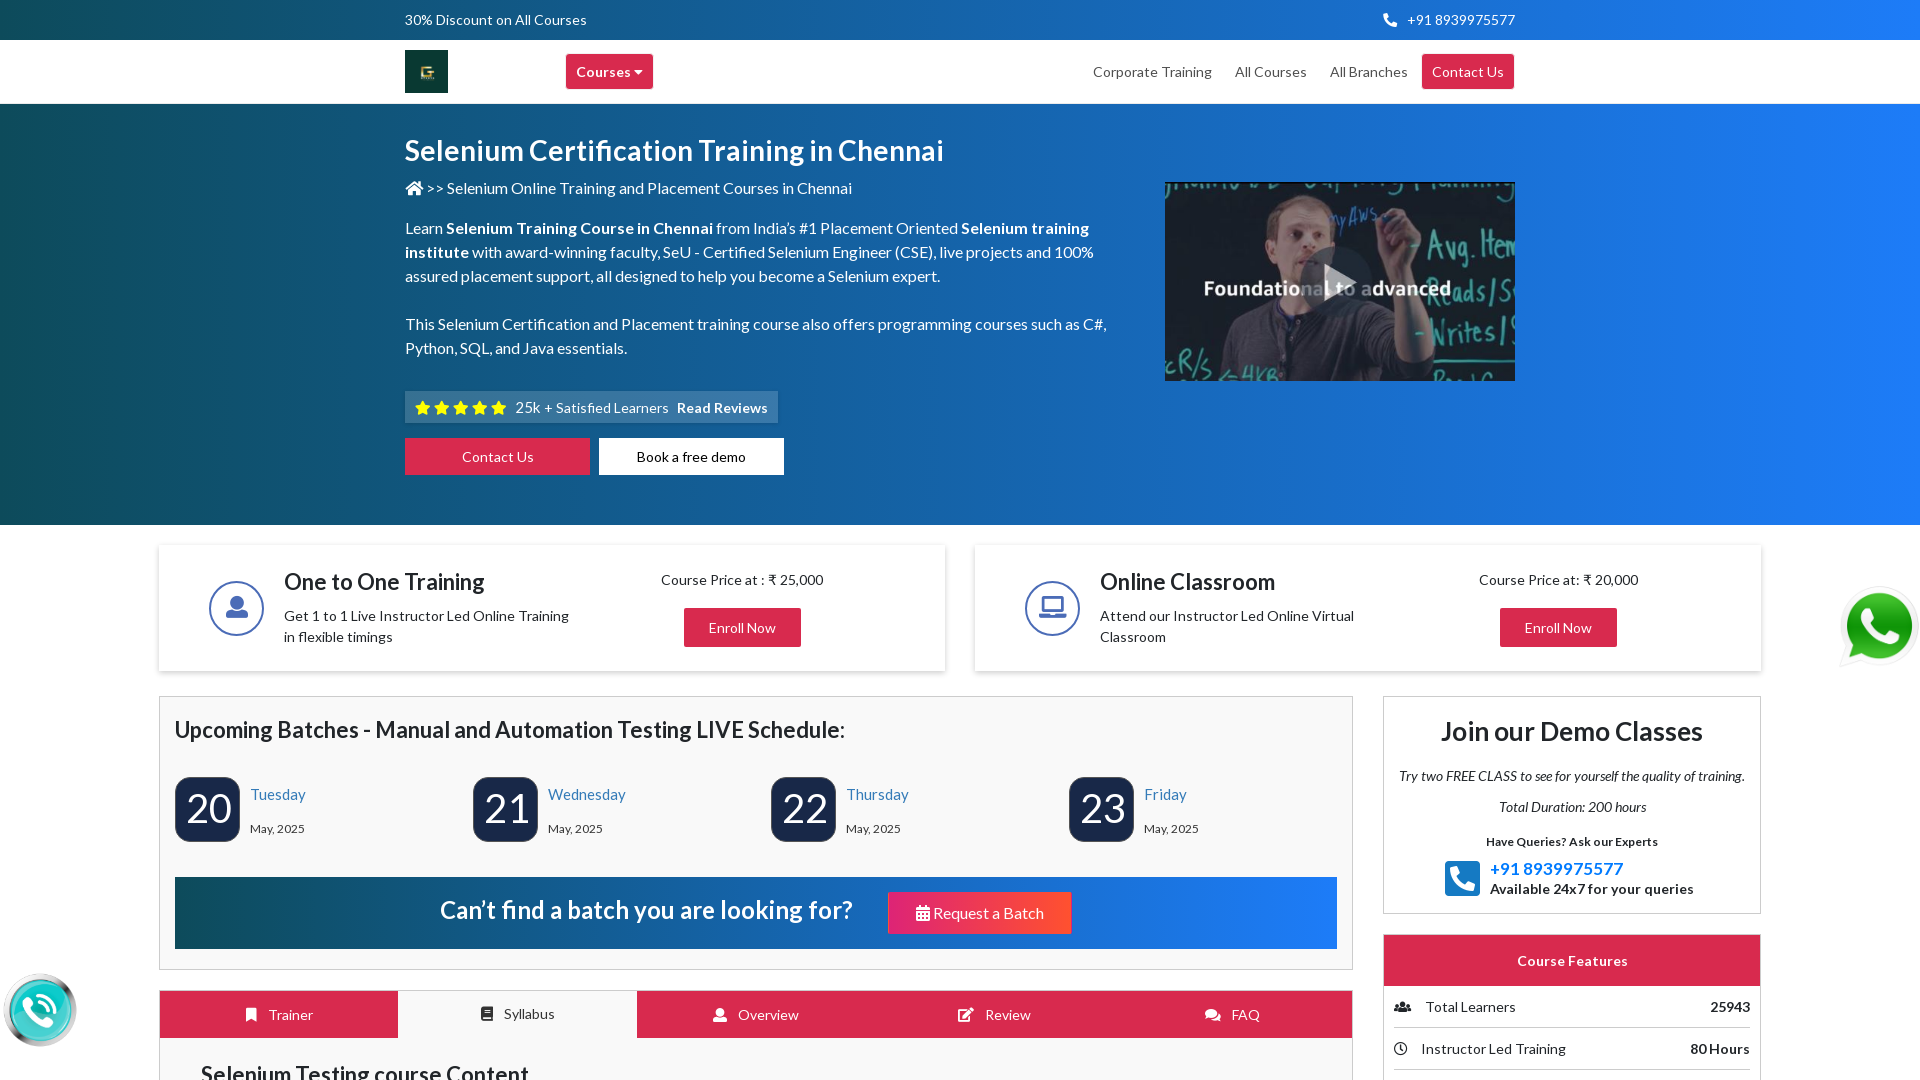